Tests that new todo items are appended to the bottom of the list by creating 3 items

Starting URL: https://demo.playwright.dev/todomvc

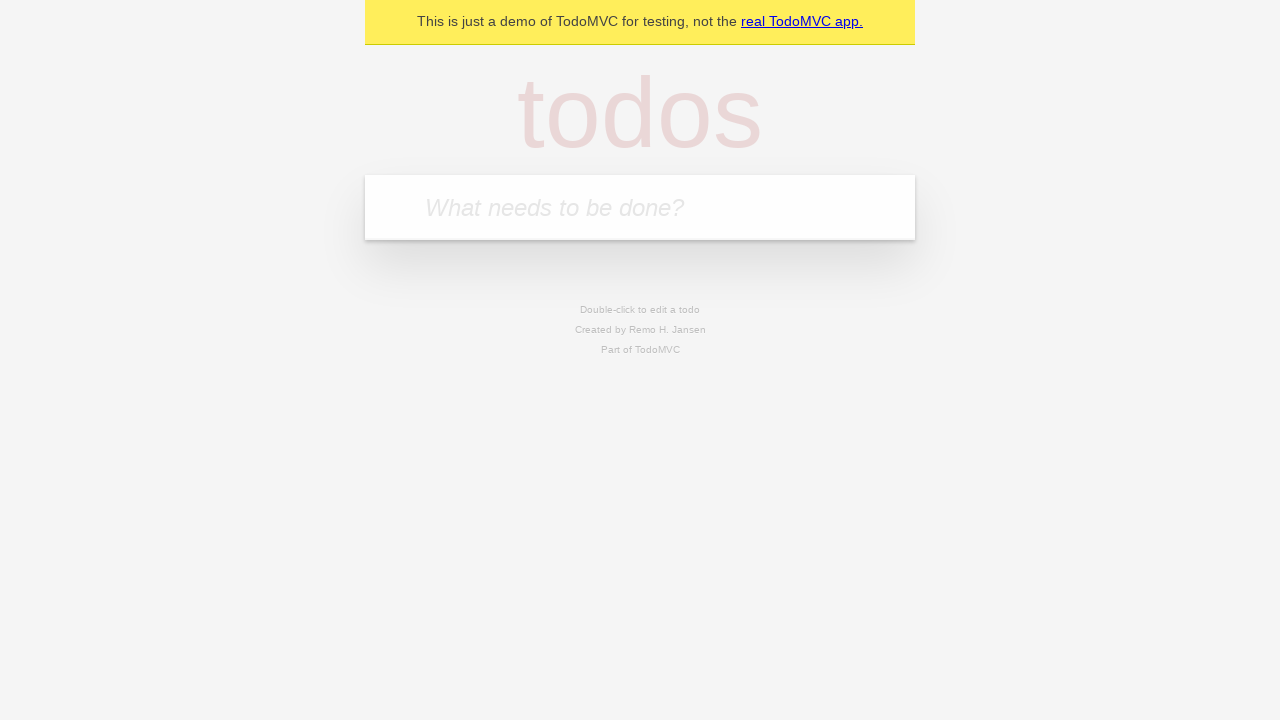

Navigated to TodoMVC demo page
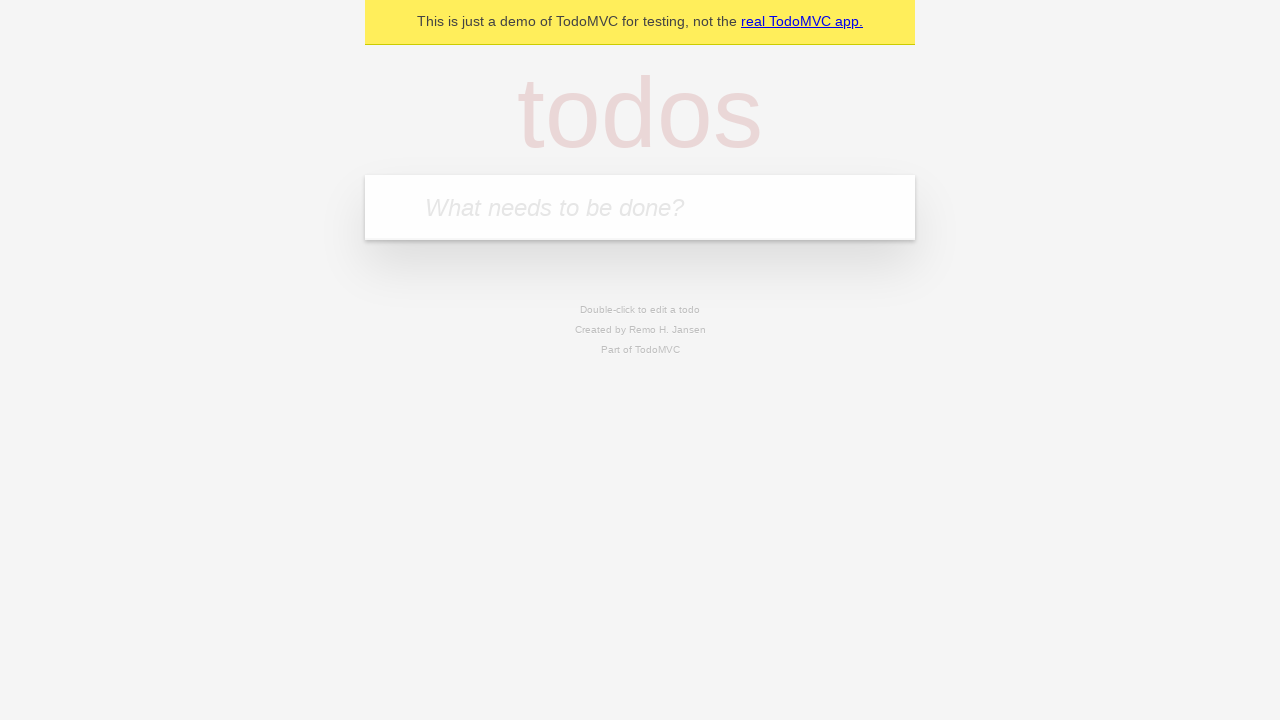

Located the new todo input field
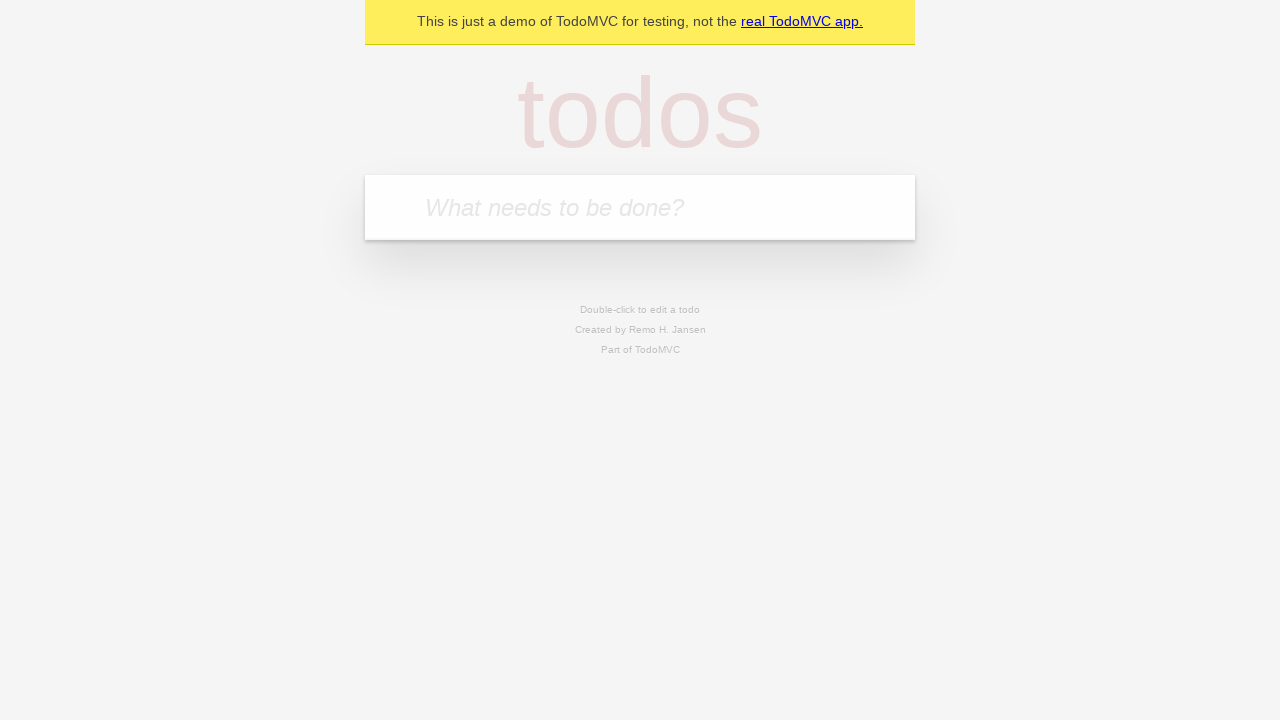

Filled first todo item: 'buy some cheese' on internal:attr=[placeholder="What needs to be done?"i]
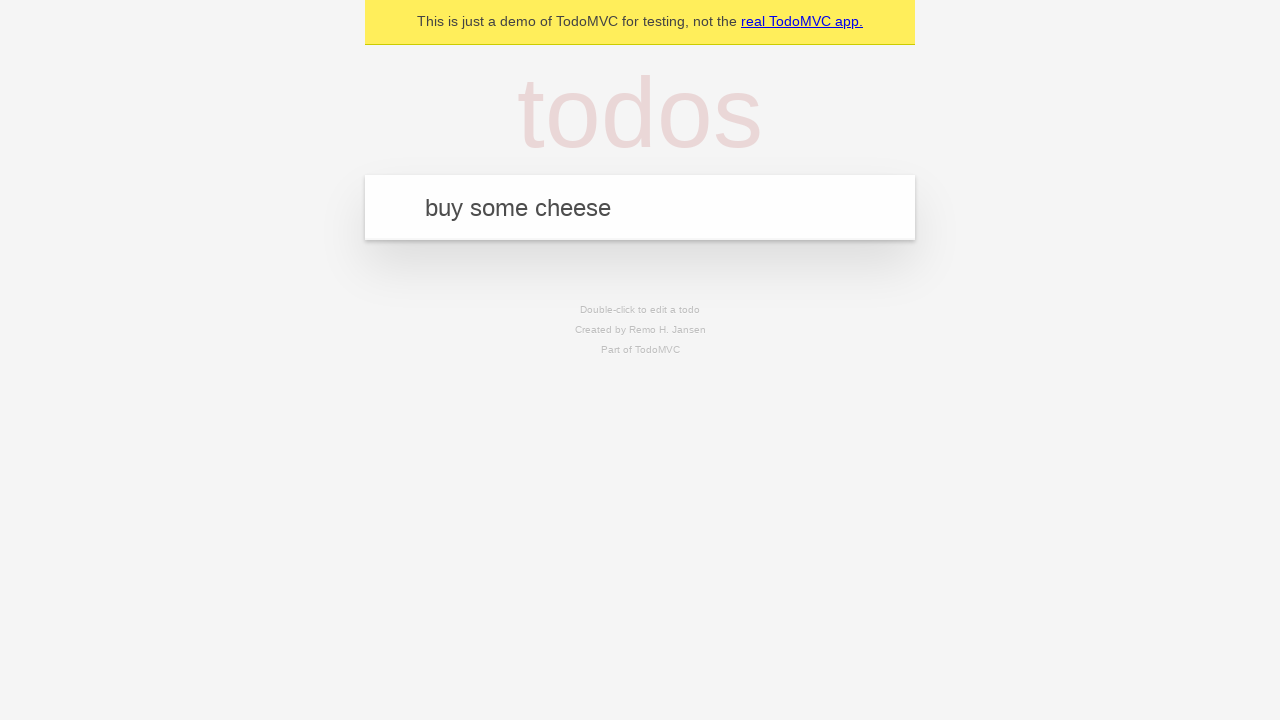

Pressed Enter to create first todo item on internal:attr=[placeholder="What needs to be done?"i]
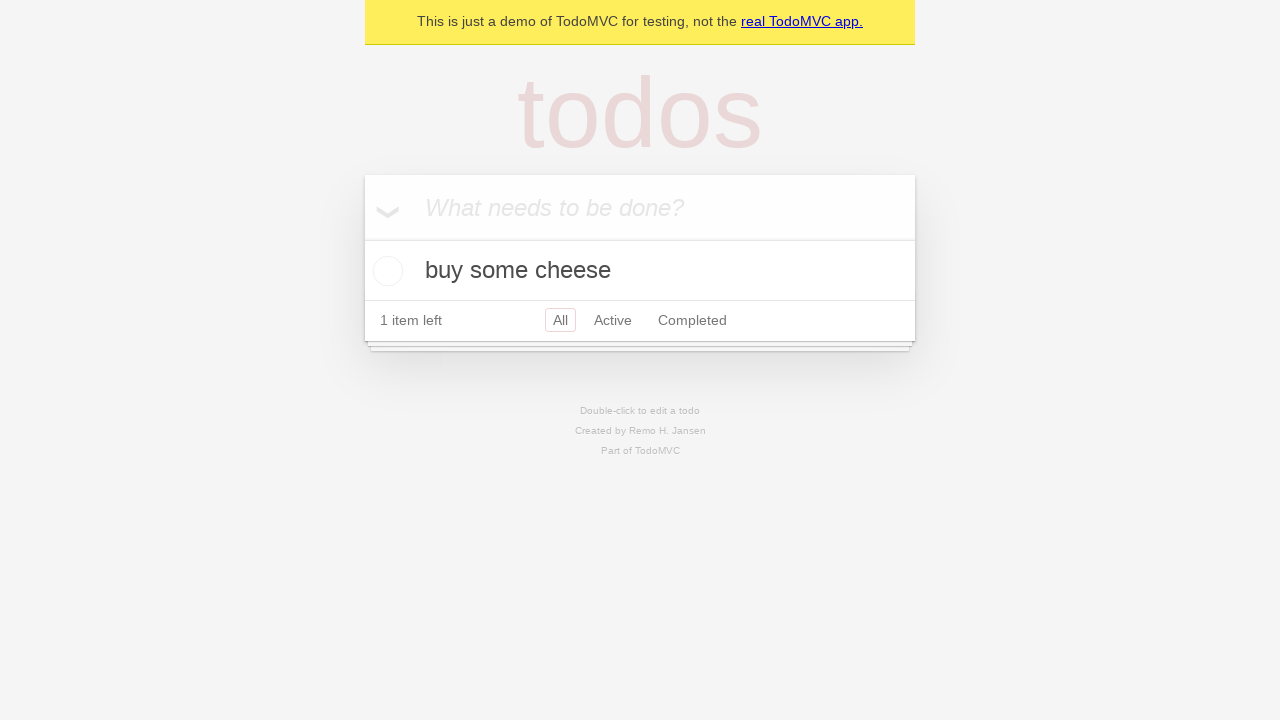

Filled second todo item: 'feed the cat' on internal:attr=[placeholder="What needs to be done?"i]
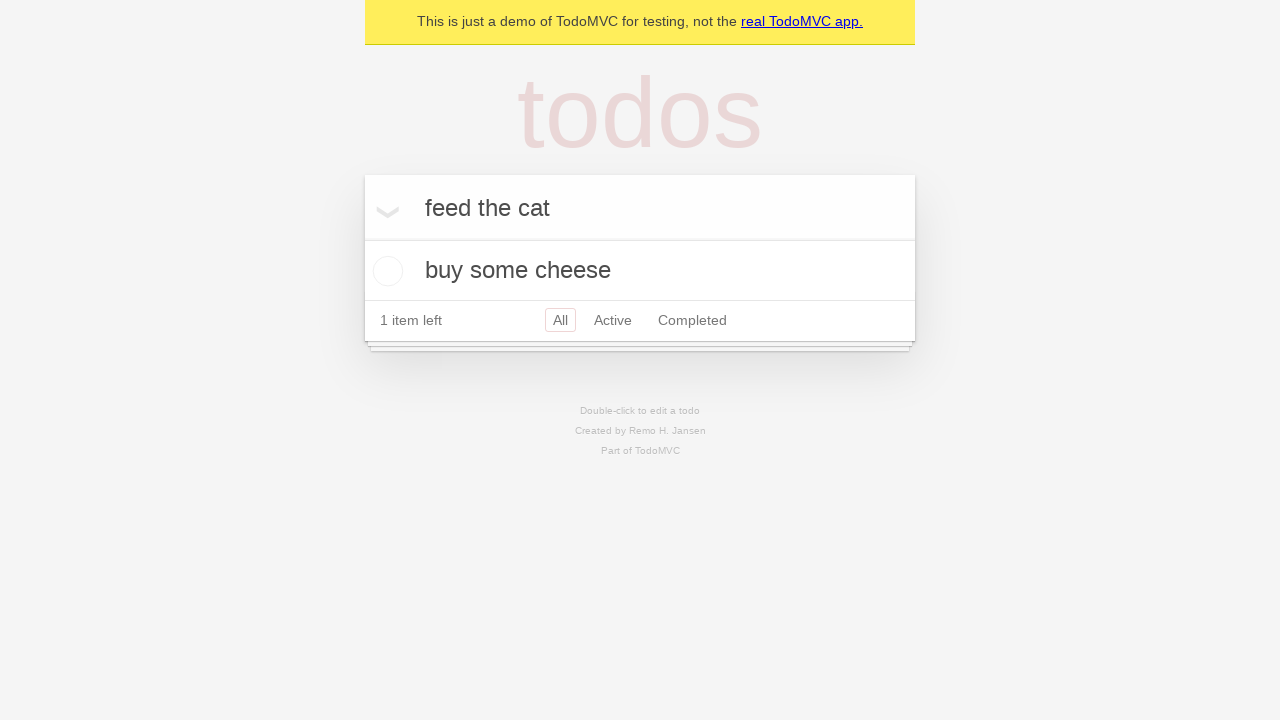

Pressed Enter to create second todo item on internal:attr=[placeholder="What needs to be done?"i]
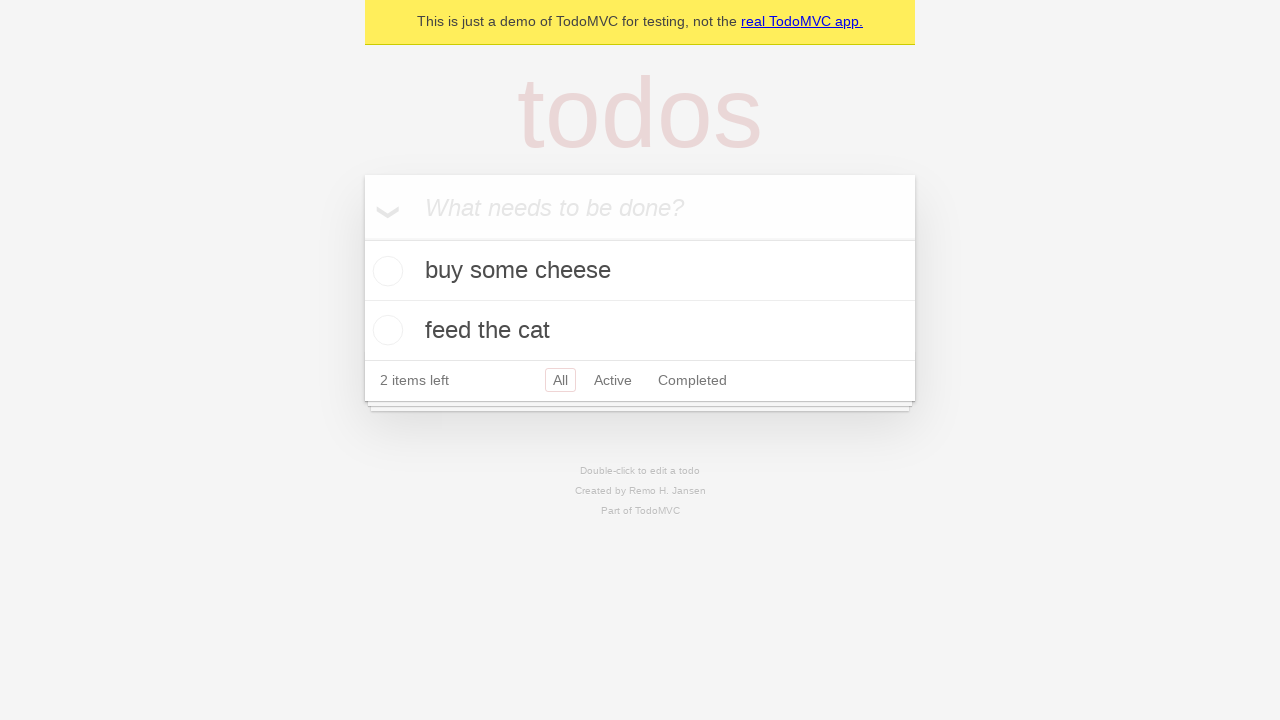

Filled third todo item: 'book a doctors appointment' on internal:attr=[placeholder="What needs to be done?"i]
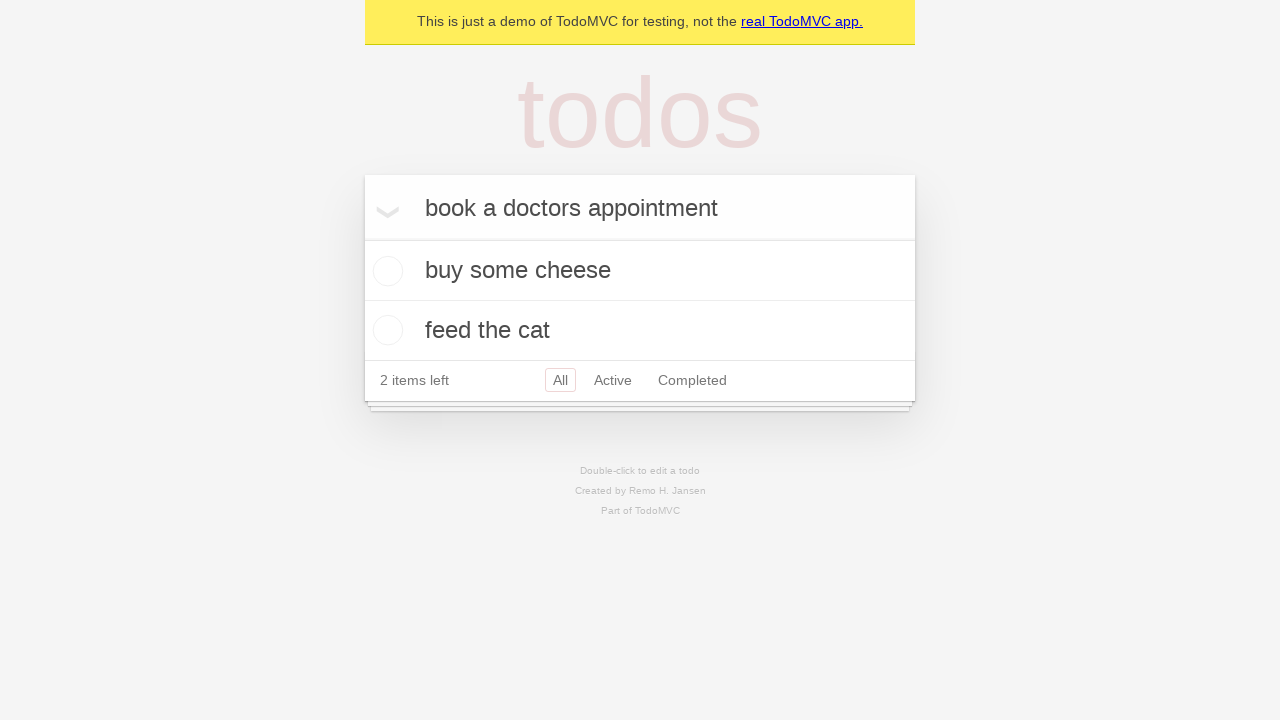

Pressed Enter to create third todo item on internal:attr=[placeholder="What needs to be done?"i]
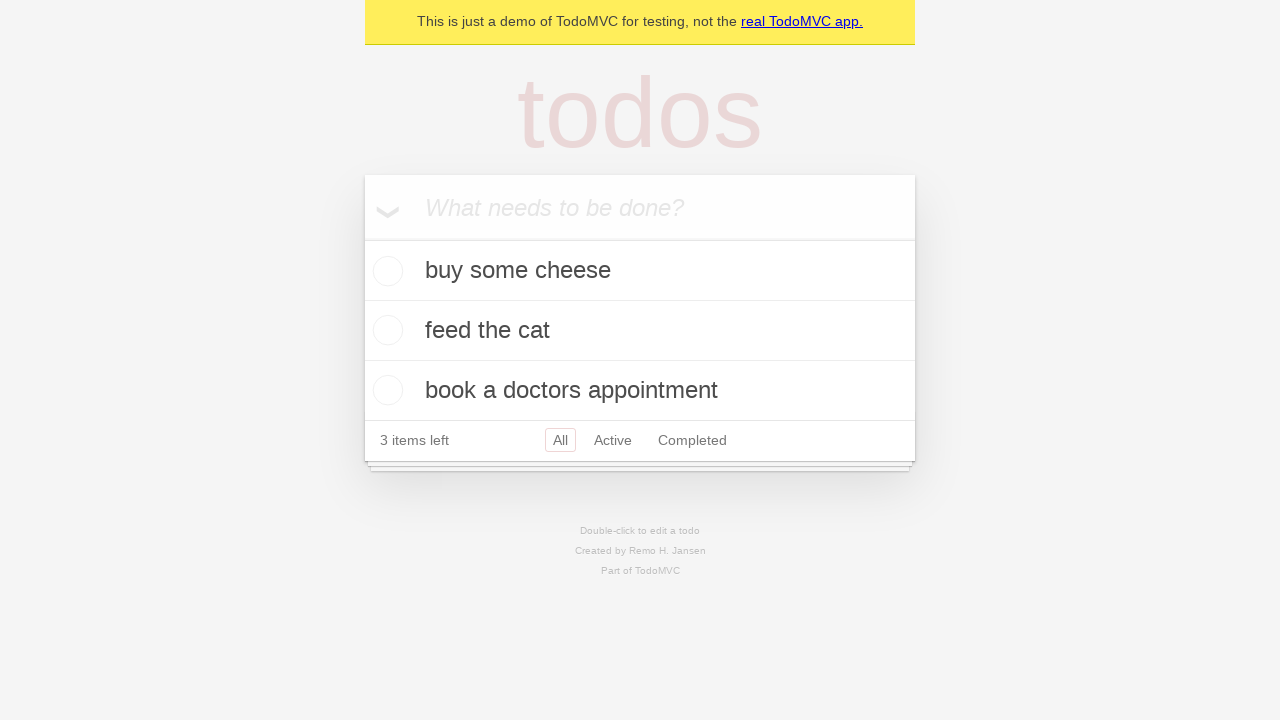

Todo count element appeared, confirming all 3 items were created
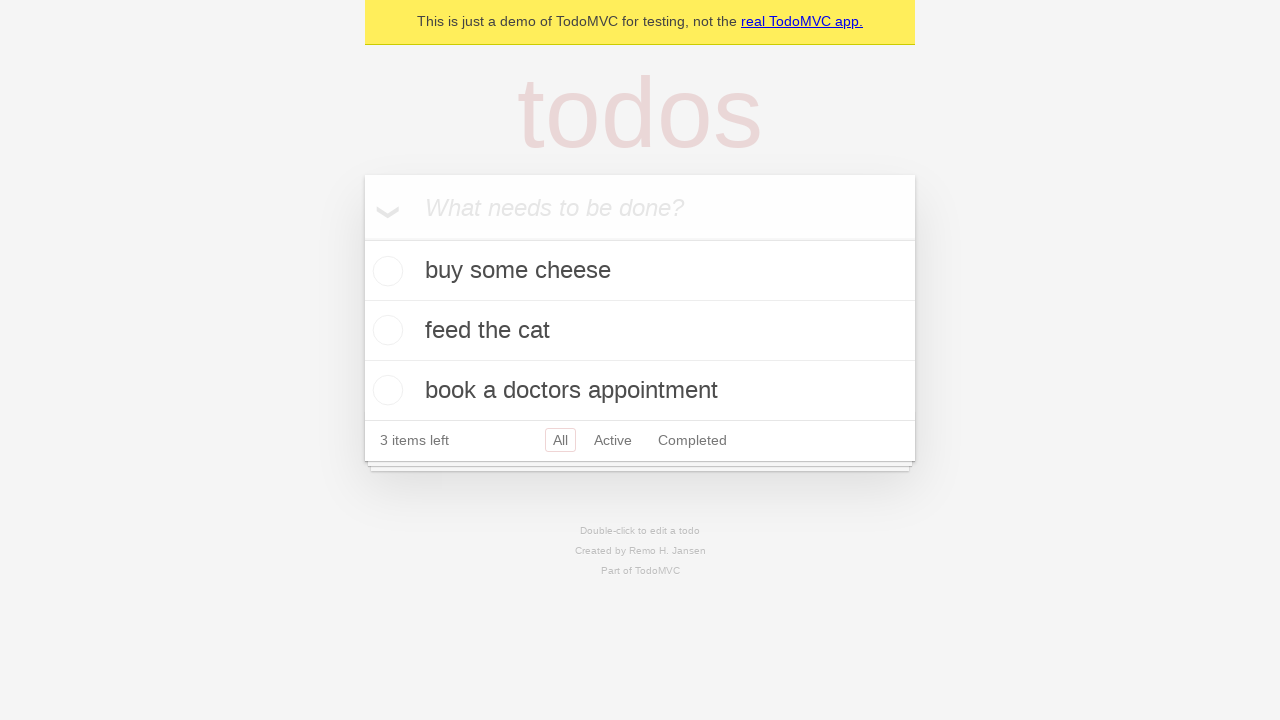

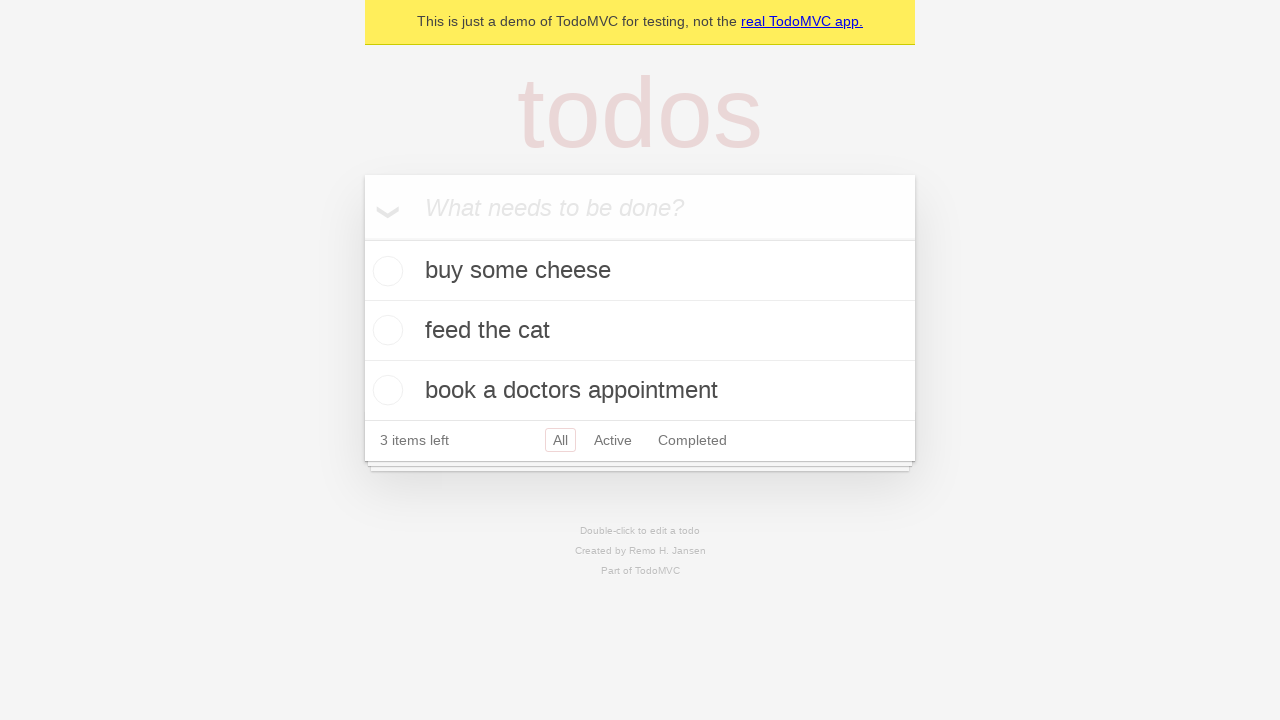